Tests drag and drop functionality by dragging an element and dropping it onto a target droppable area on the jQuery UI demo page

Starting URL: https://jqueryui.com/resources/demos/droppable/default.html

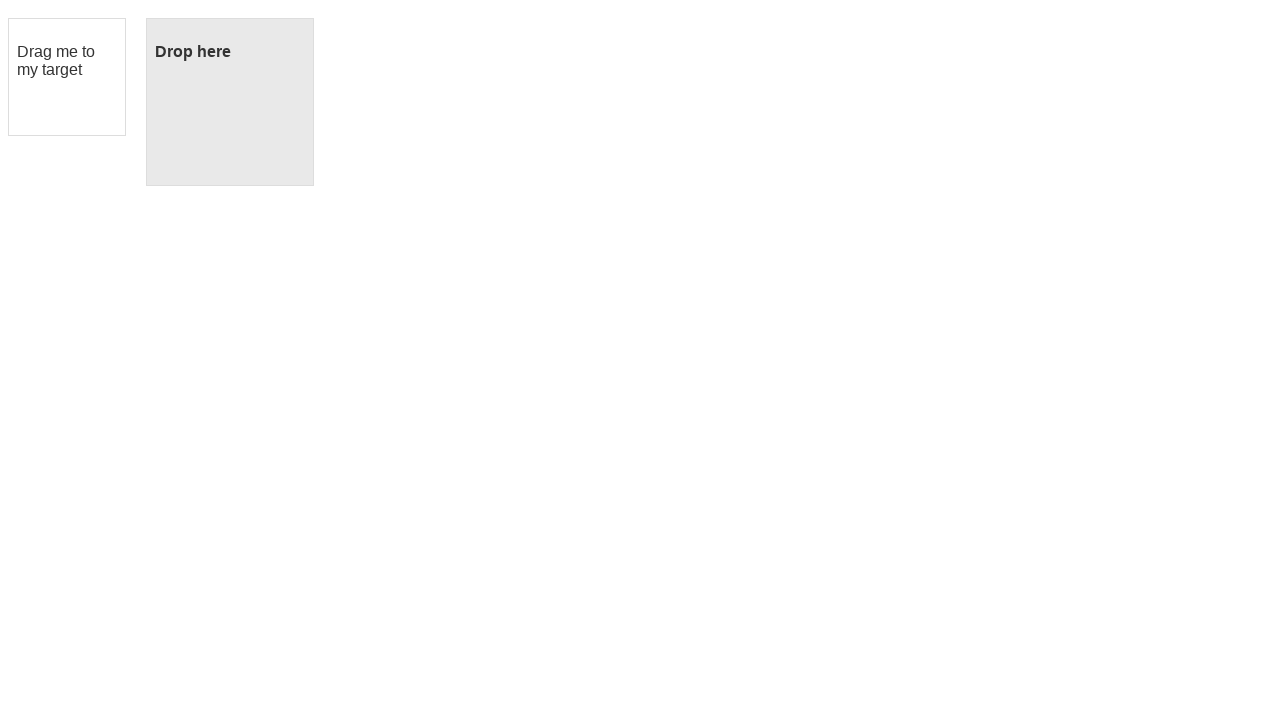

Navigated to jQuery UI droppable demo page
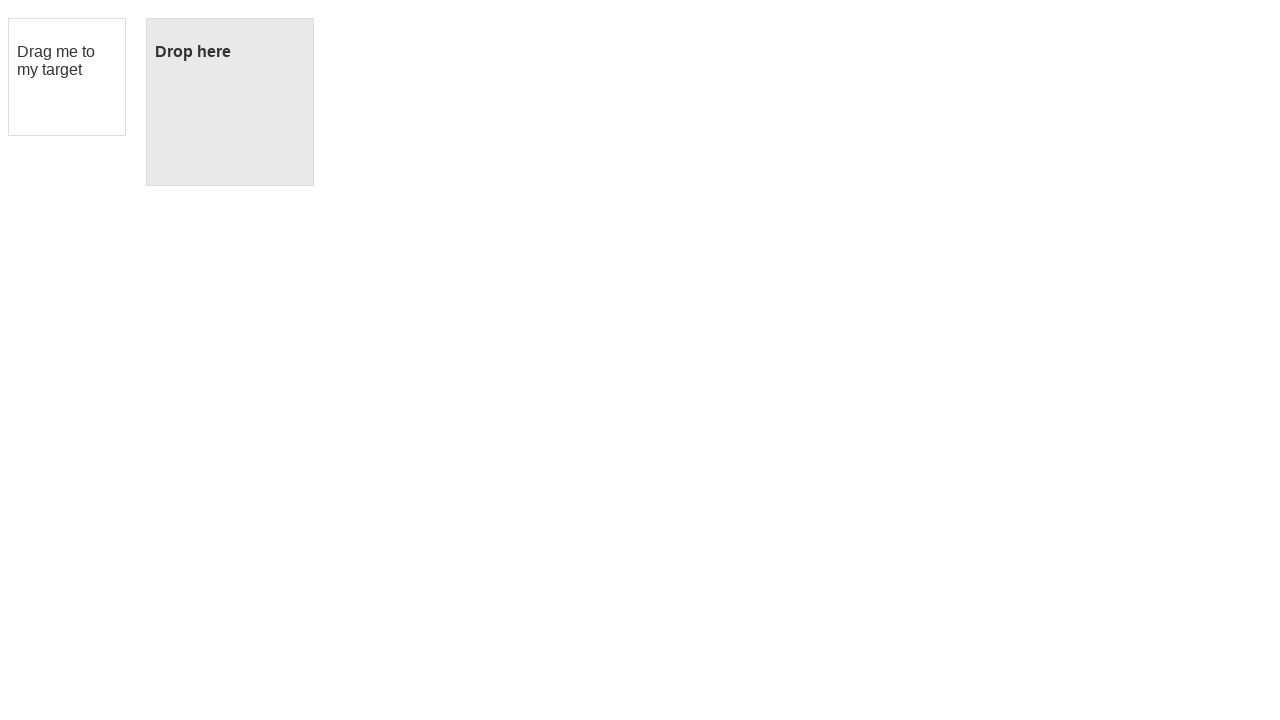

Dragged draggable element and dropped it onto droppable target at (230, 102)
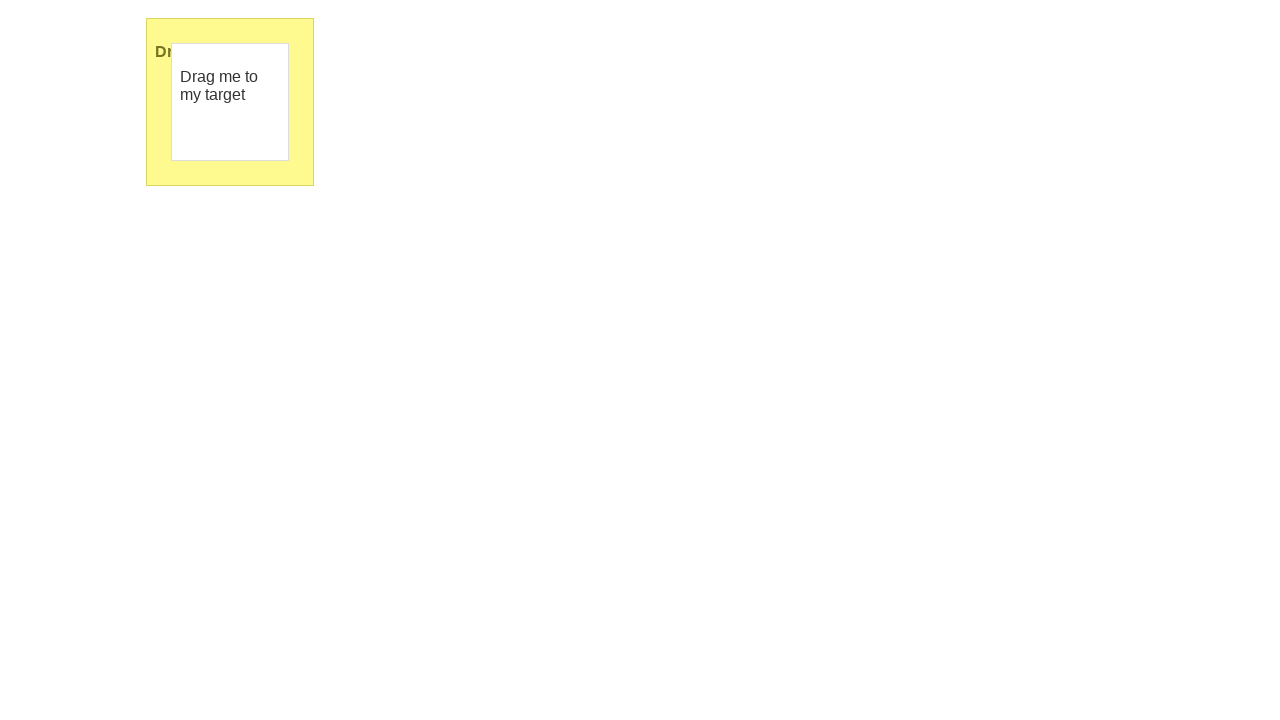

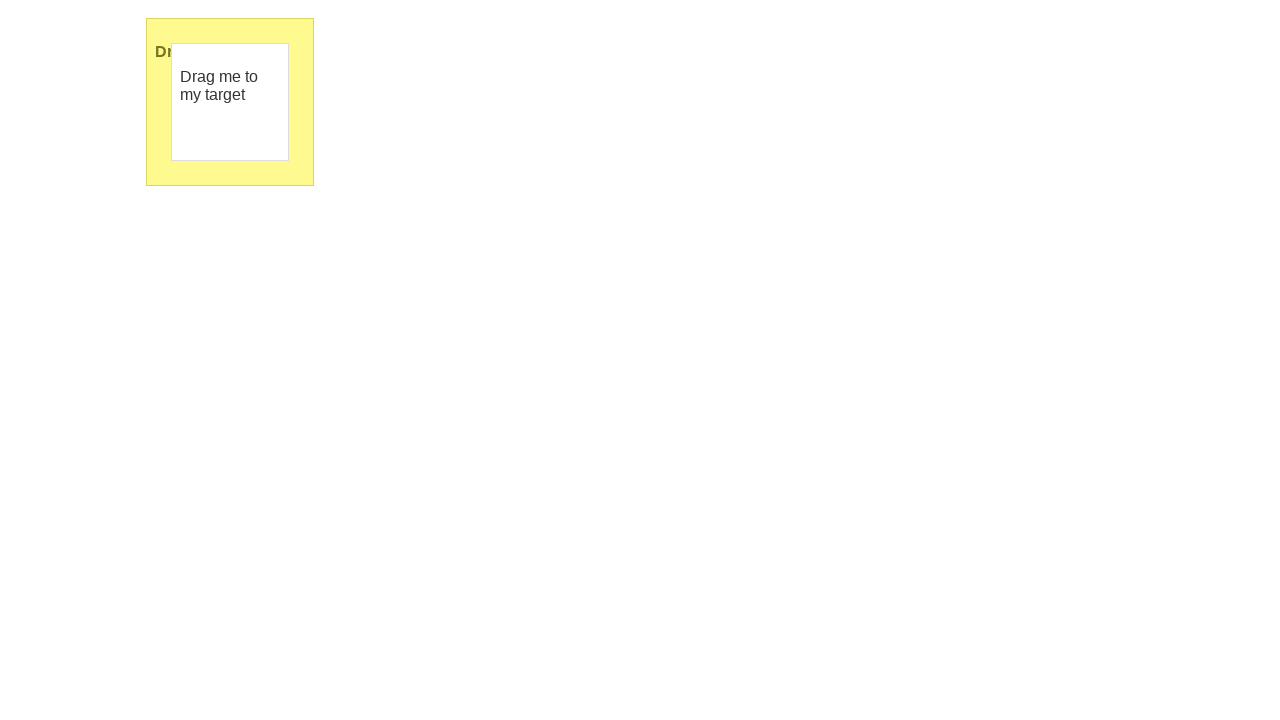